Tests multi-select dropdown functionality by clicking on a combo tree input box and selecting multiple choices from the dropdown list.

Starting URL: https://www.jqueryscript.net/demo/Drop-Down-Combo-Tree/

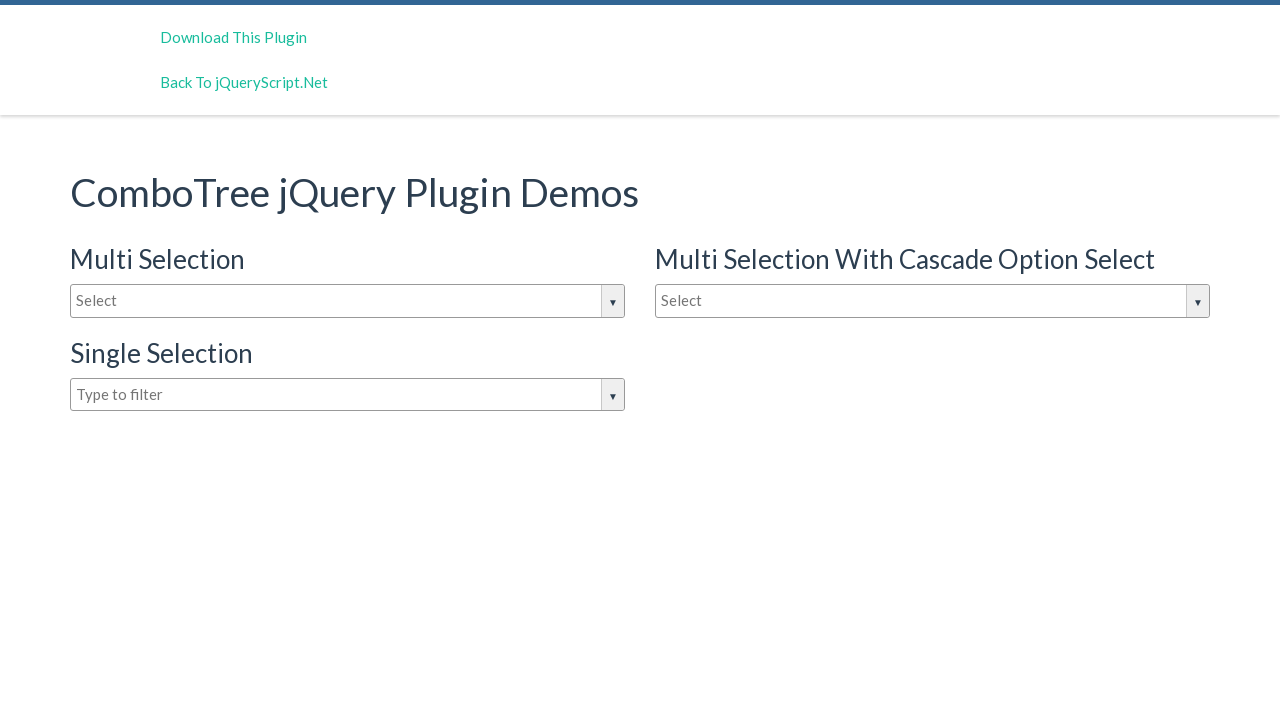

Clicked on the combo tree input box to open dropdown at (348, 301) on #justAnInputBox
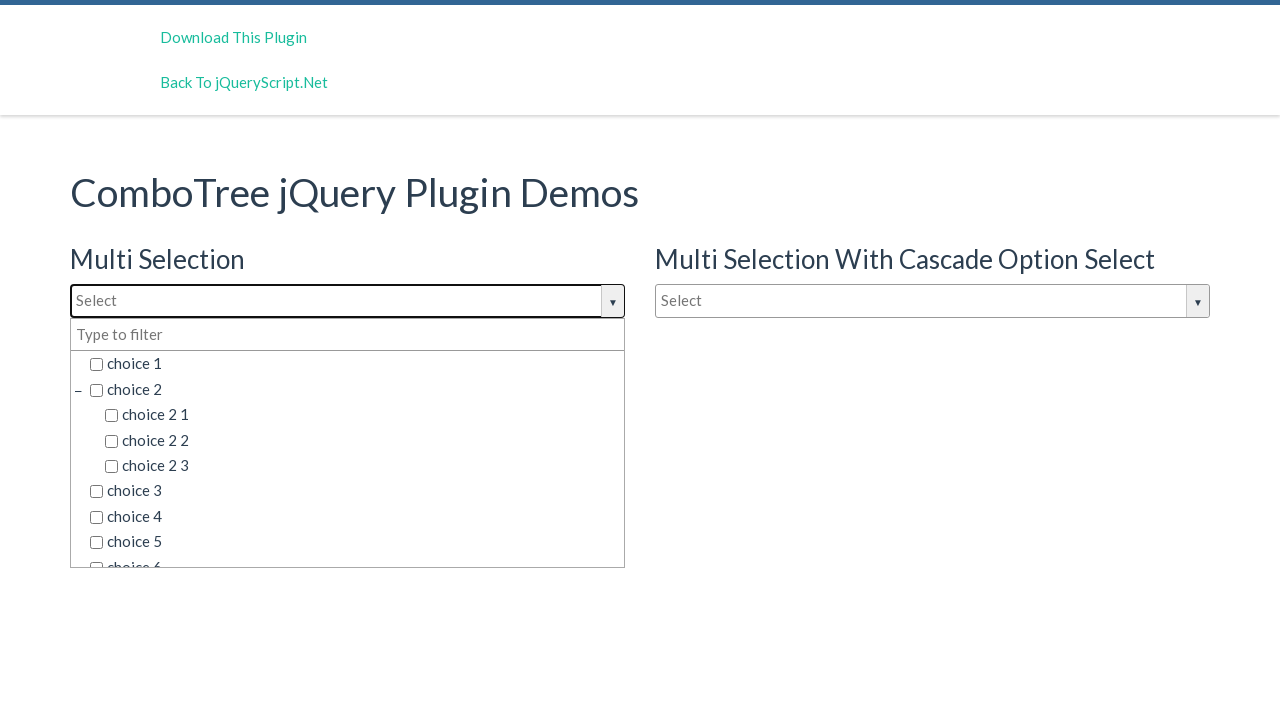

Dropdown items loaded and became visible
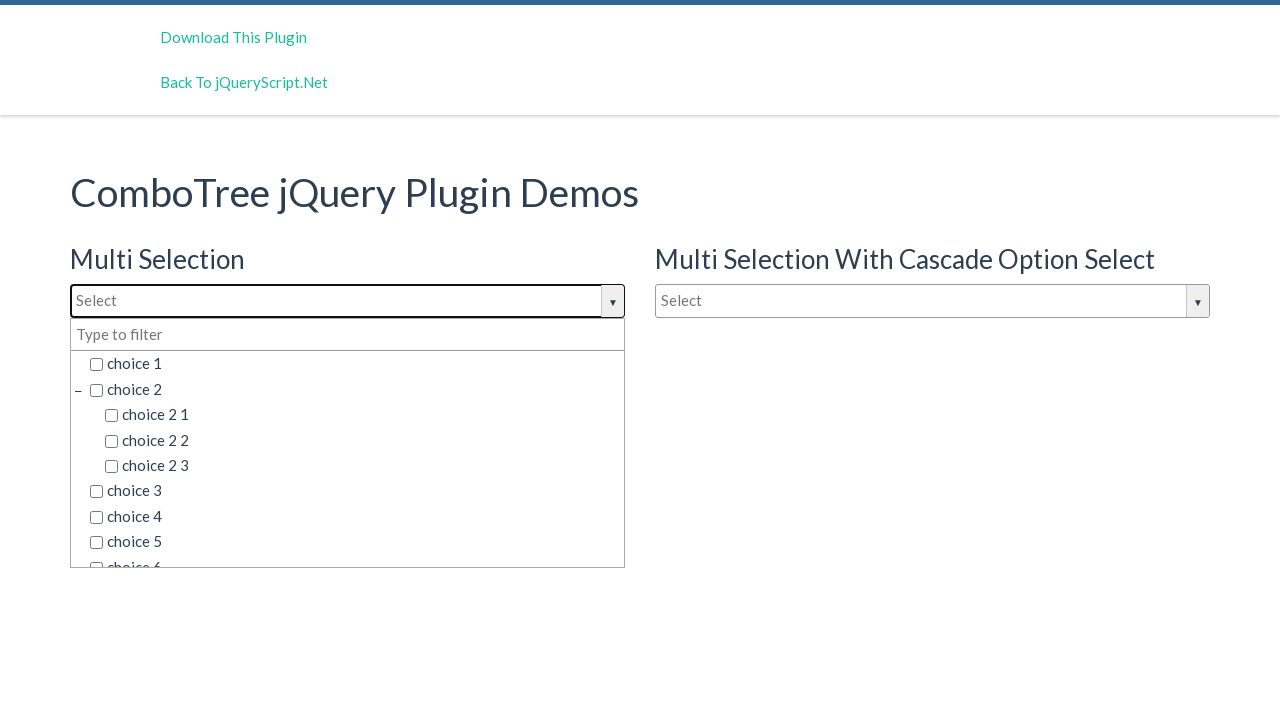

Selected 'choice 2' from dropdown at (355, 389) on span.comboTreeItemTitle:text-is('choice 2')
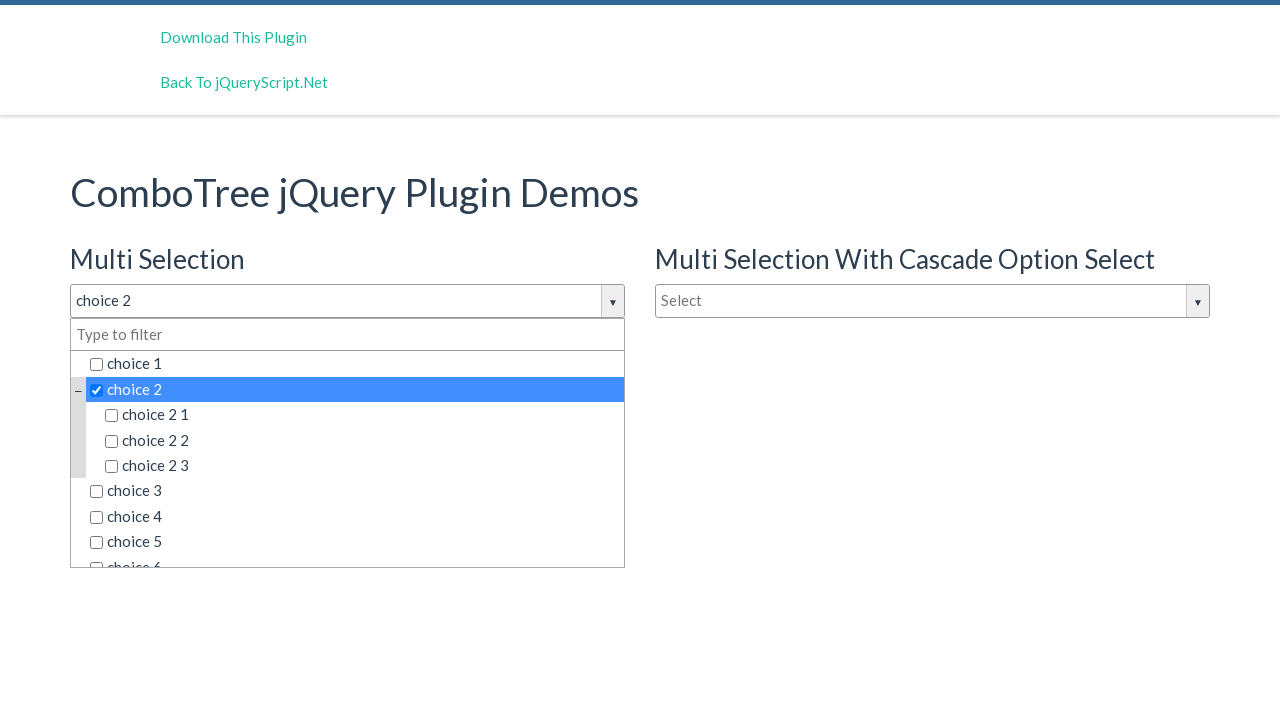

Selected 'choice 2 1' from dropdown at (362, 415) on span.comboTreeItemTitle:text-is('choice 2 1')
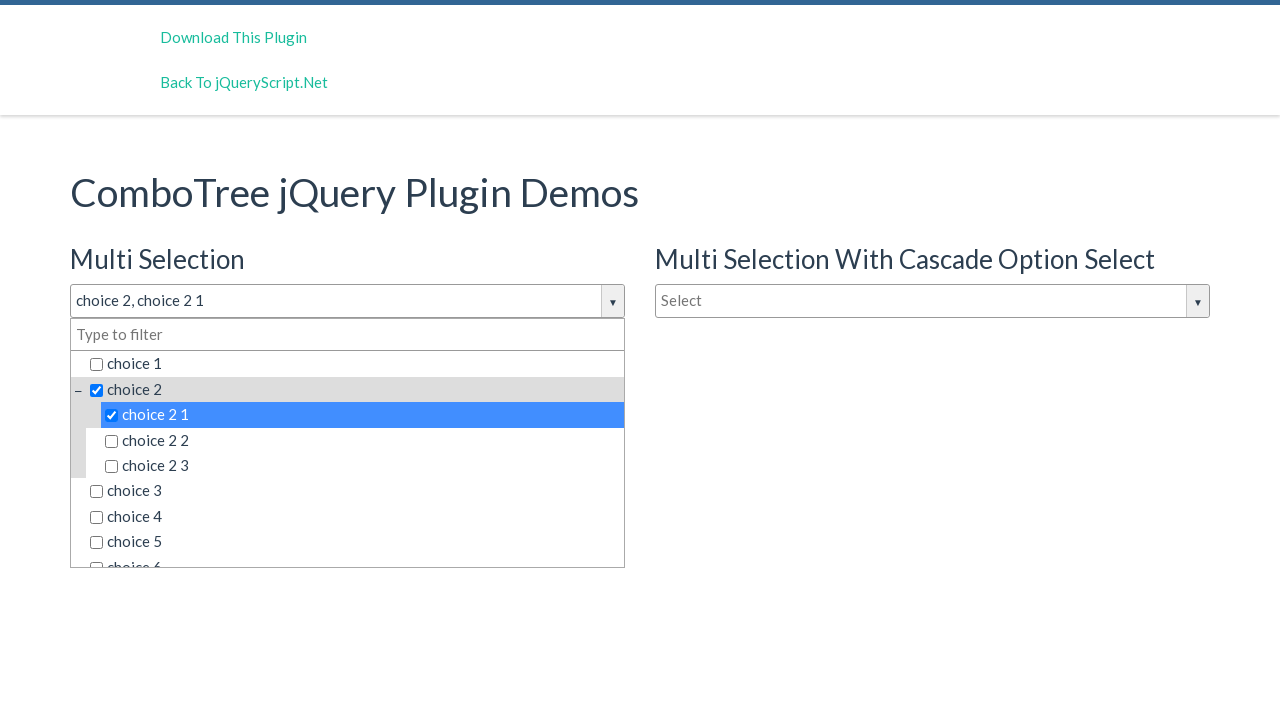

Selected 'choice 5' from dropdown at (355, 542) on span.comboTreeItemTitle:text-is('choice 5')
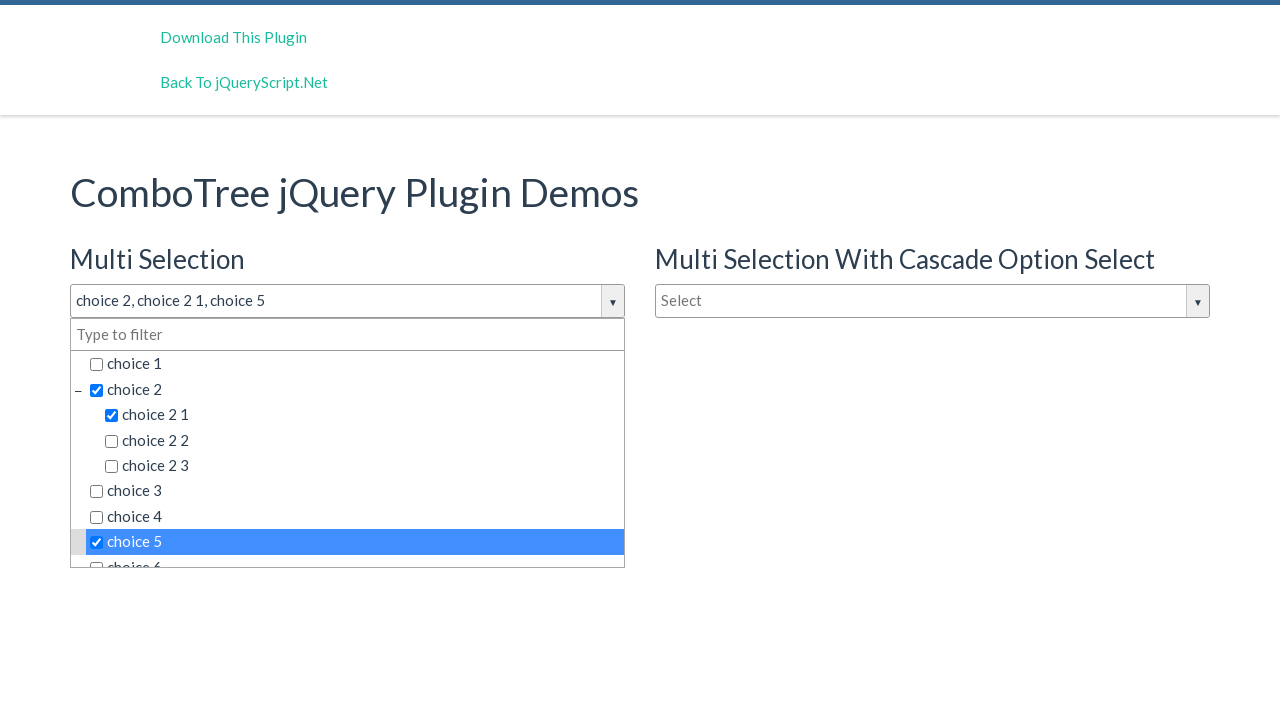

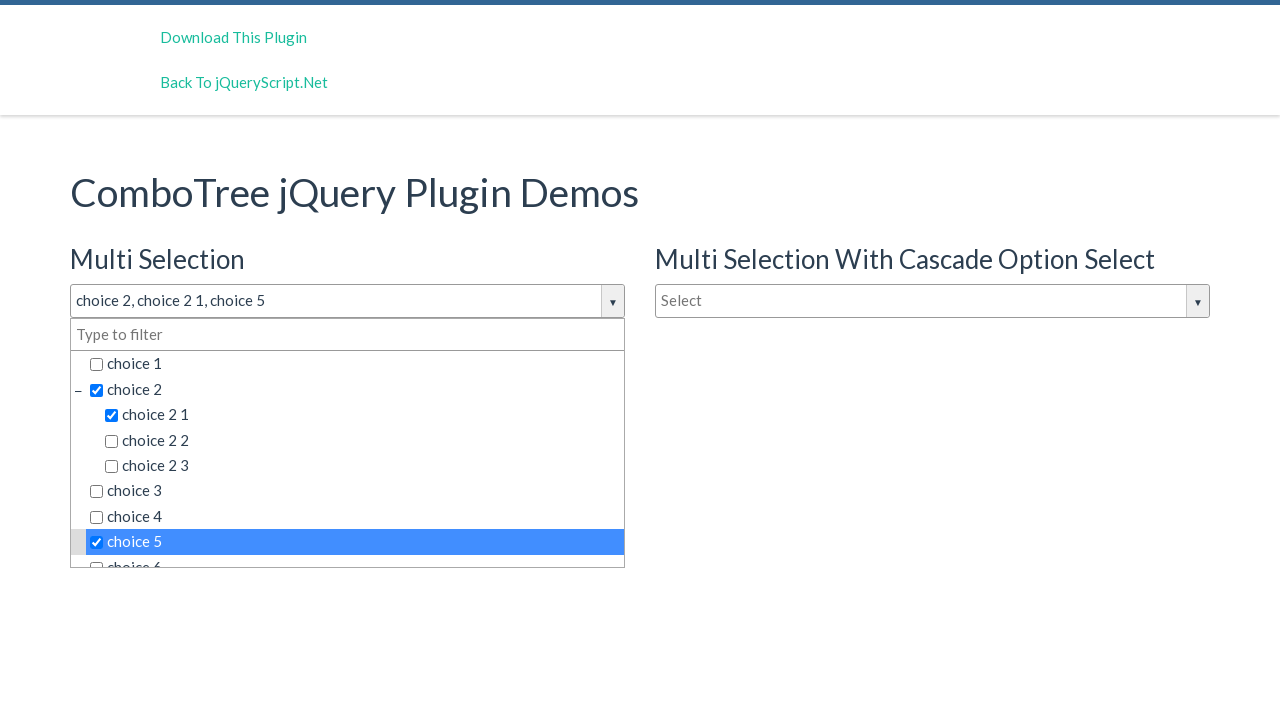